Tests horizontal slider by dragging it with mouse

Starting URL: https://the-internet.herokuapp.com/

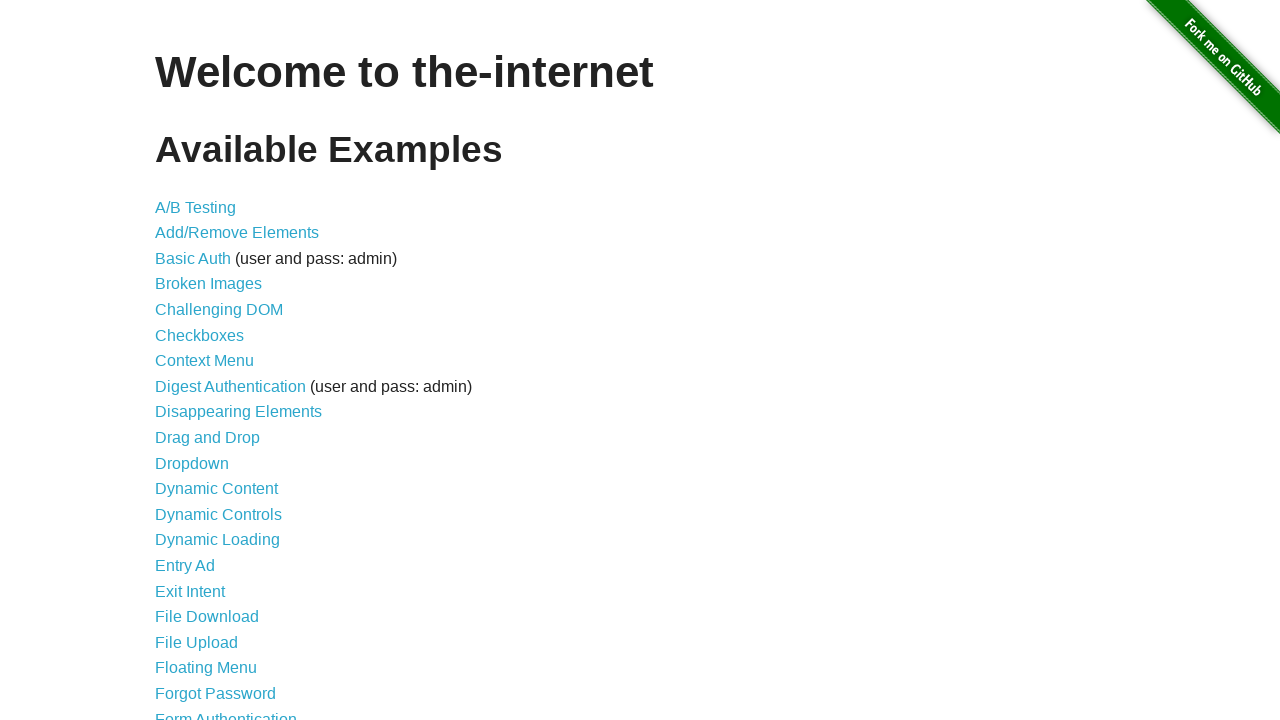

Clicked link to navigate to horizontal slider page at (214, 361) on xpath=//a[@href='/horizontal_slider']
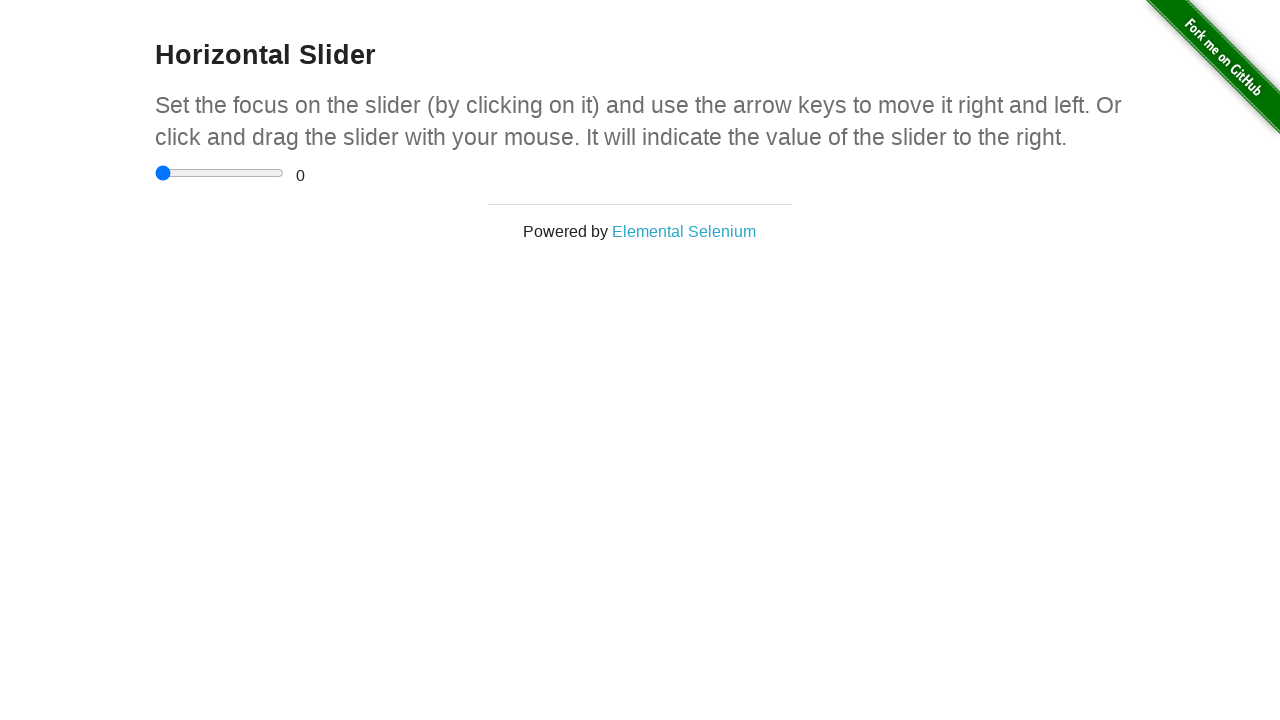

Located horizontal slider element
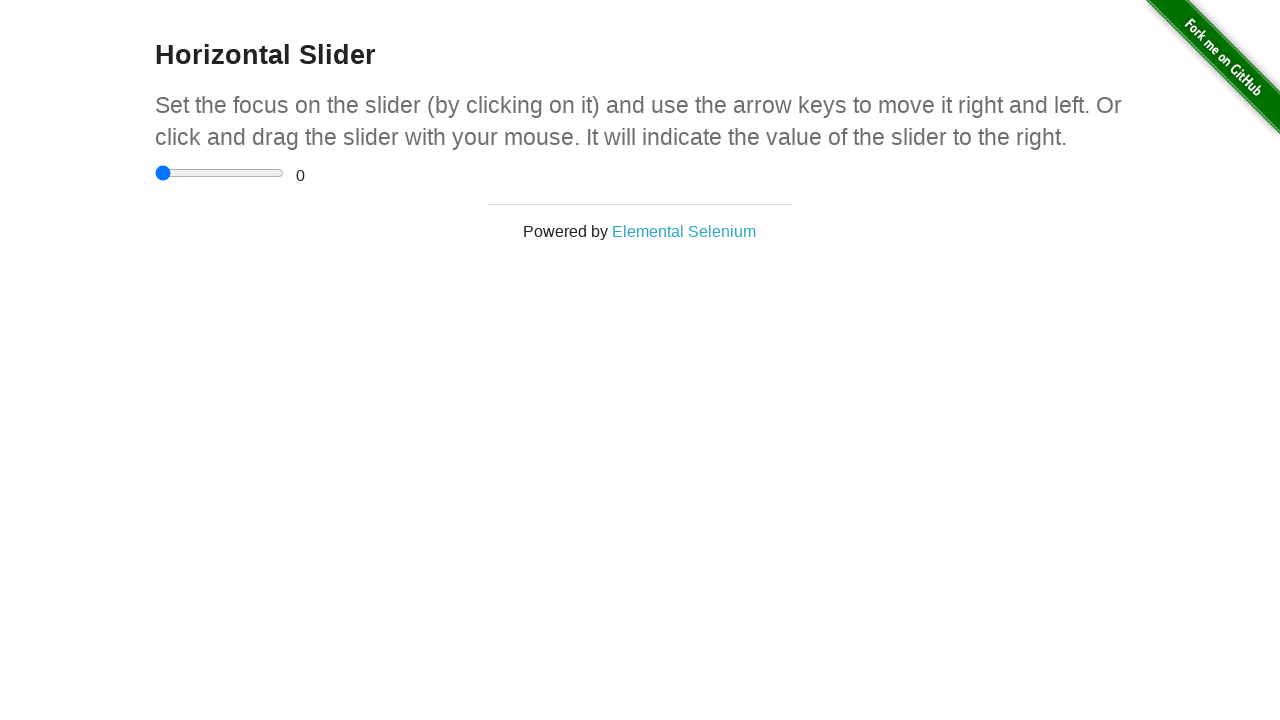

Got bounding box of slider
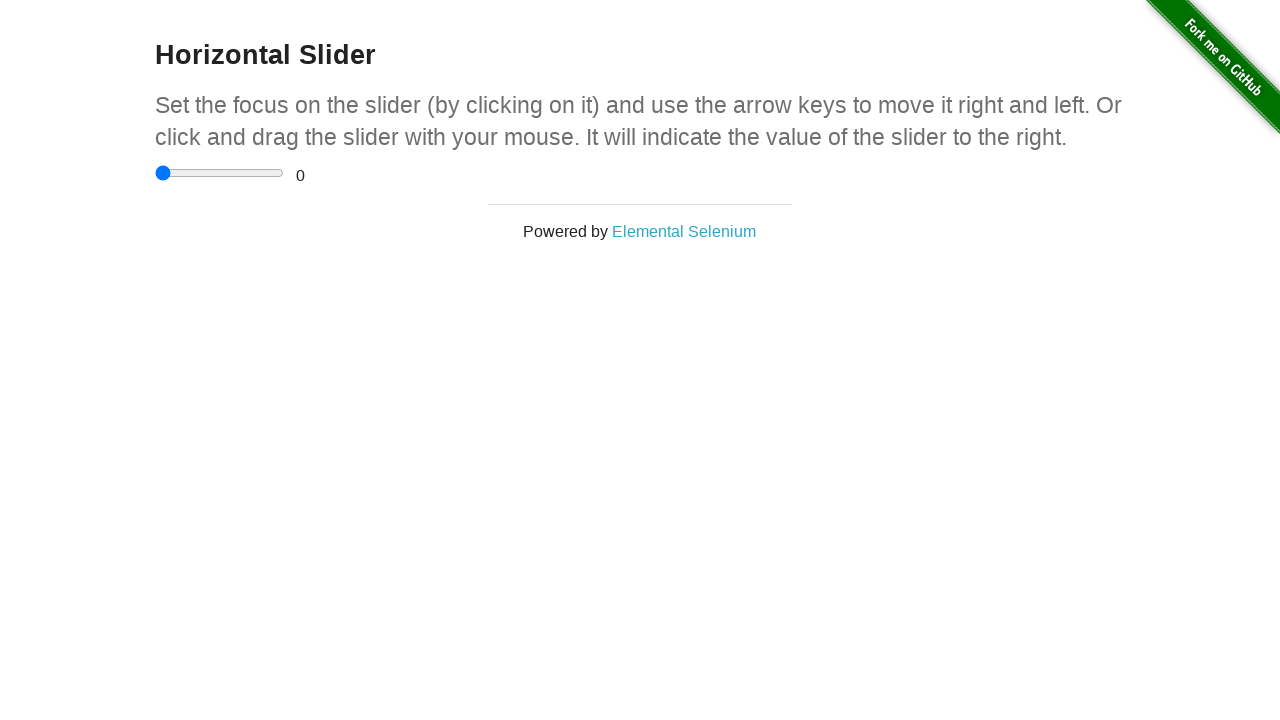

Moved mouse to center of slider at (220, 173)
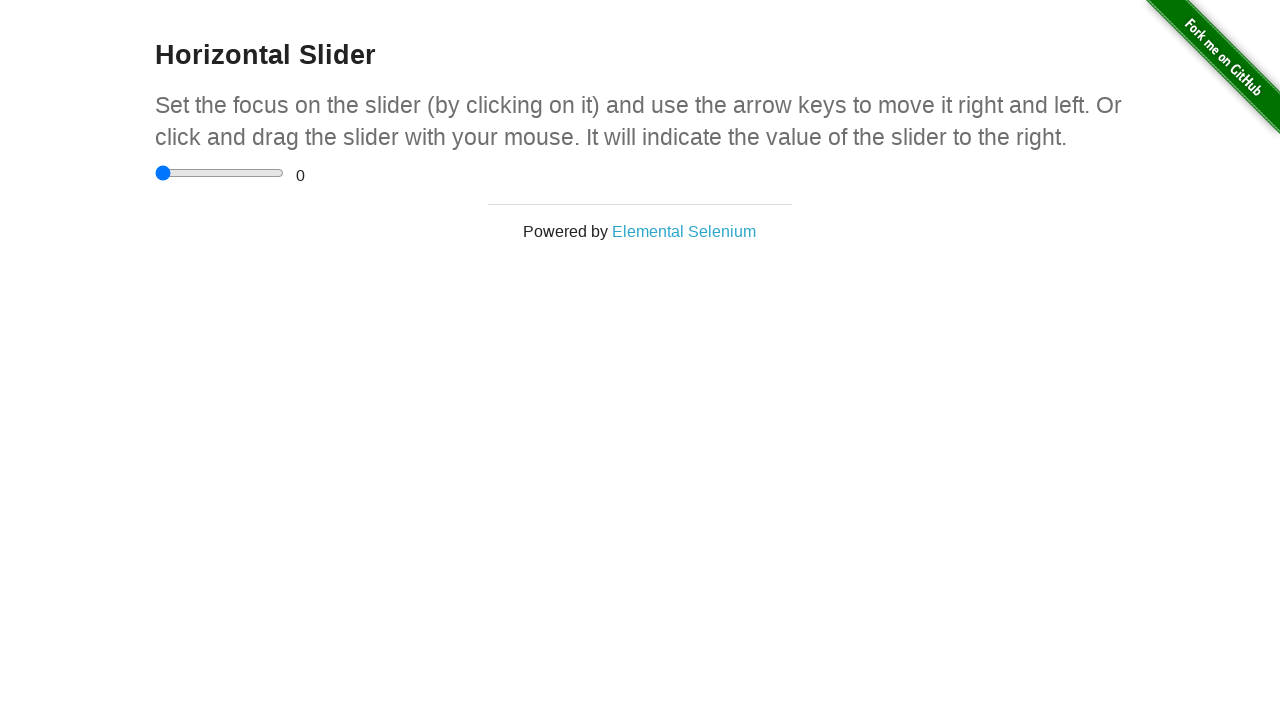

Pressed down mouse button on slider at (220, 173)
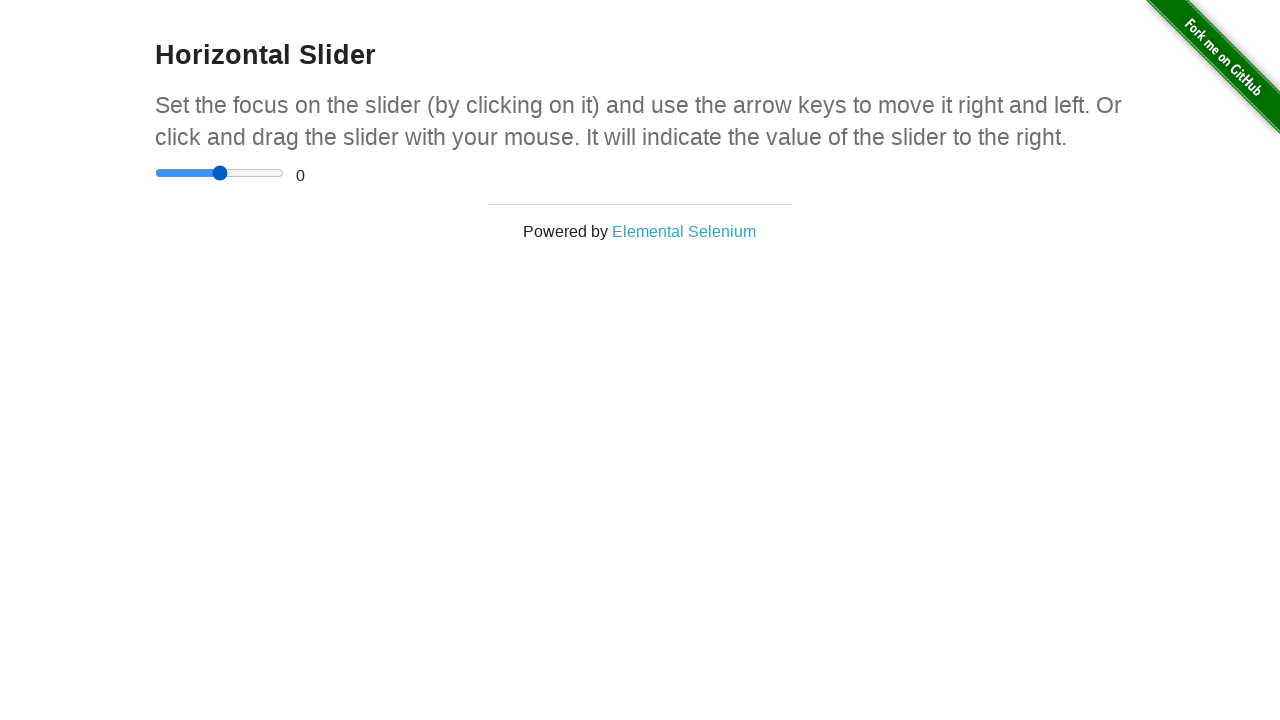

Dragged slider 50 pixels to the right at (270, 173)
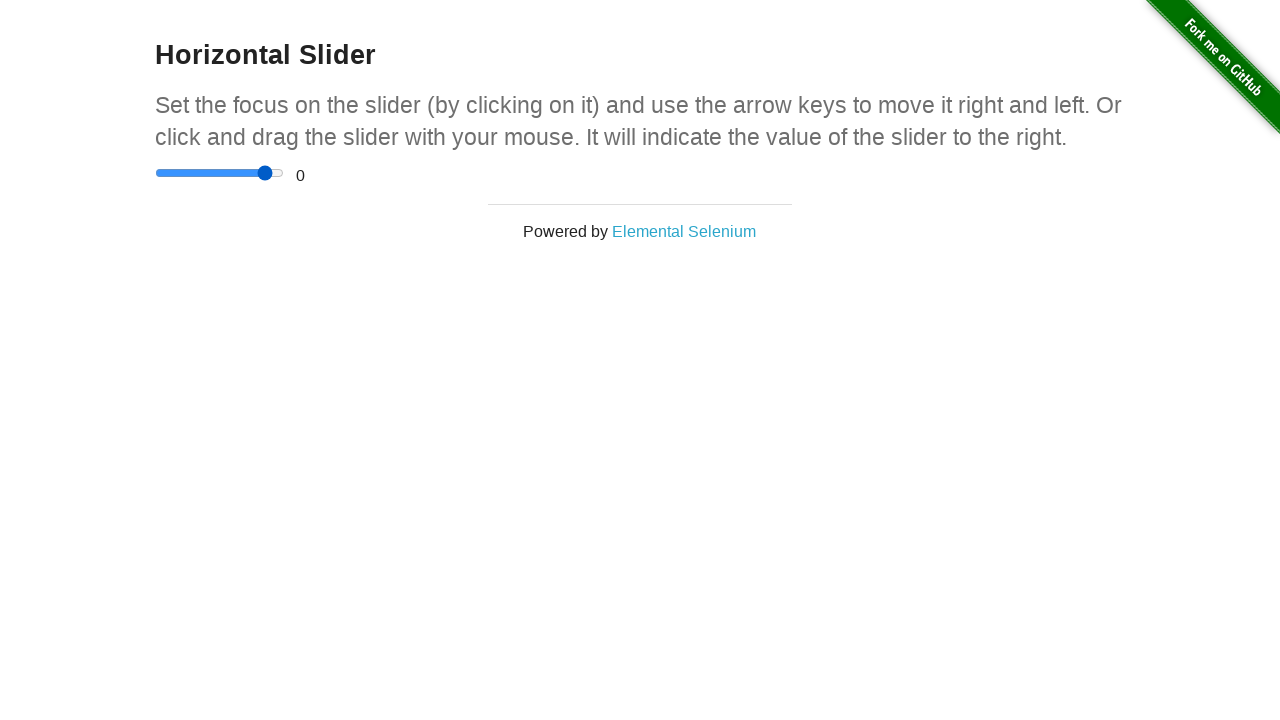

Released mouse button to complete slider drag at (270, 173)
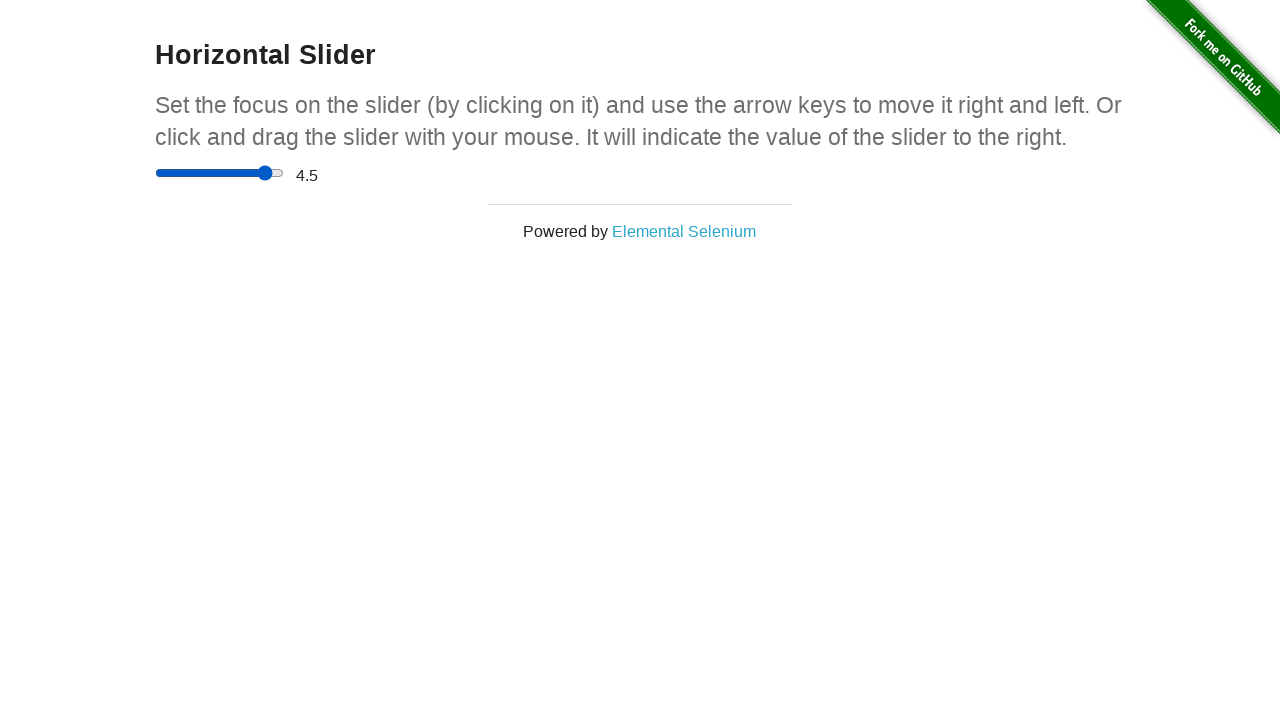

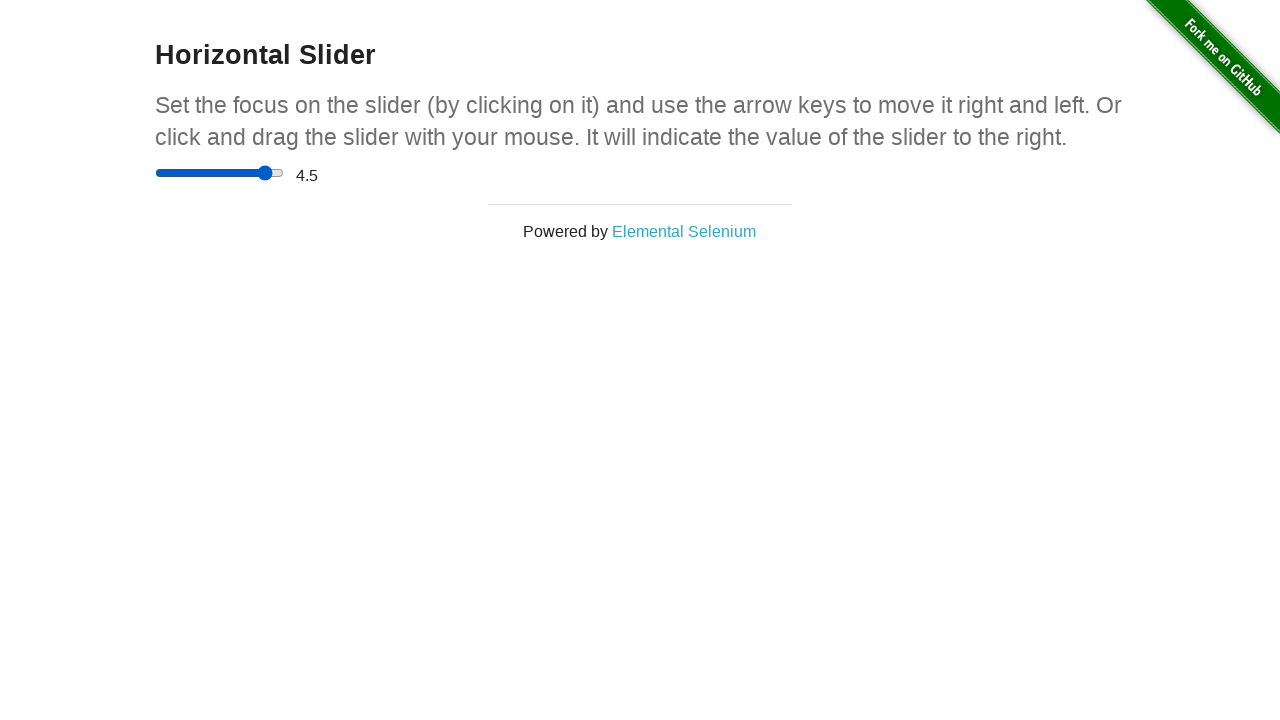